Tests invalid login attempts with random passwords three times to verify error message appears

Starting URL: https://opensource-demo.orangehrmlive.com/web/index.php/auth/login

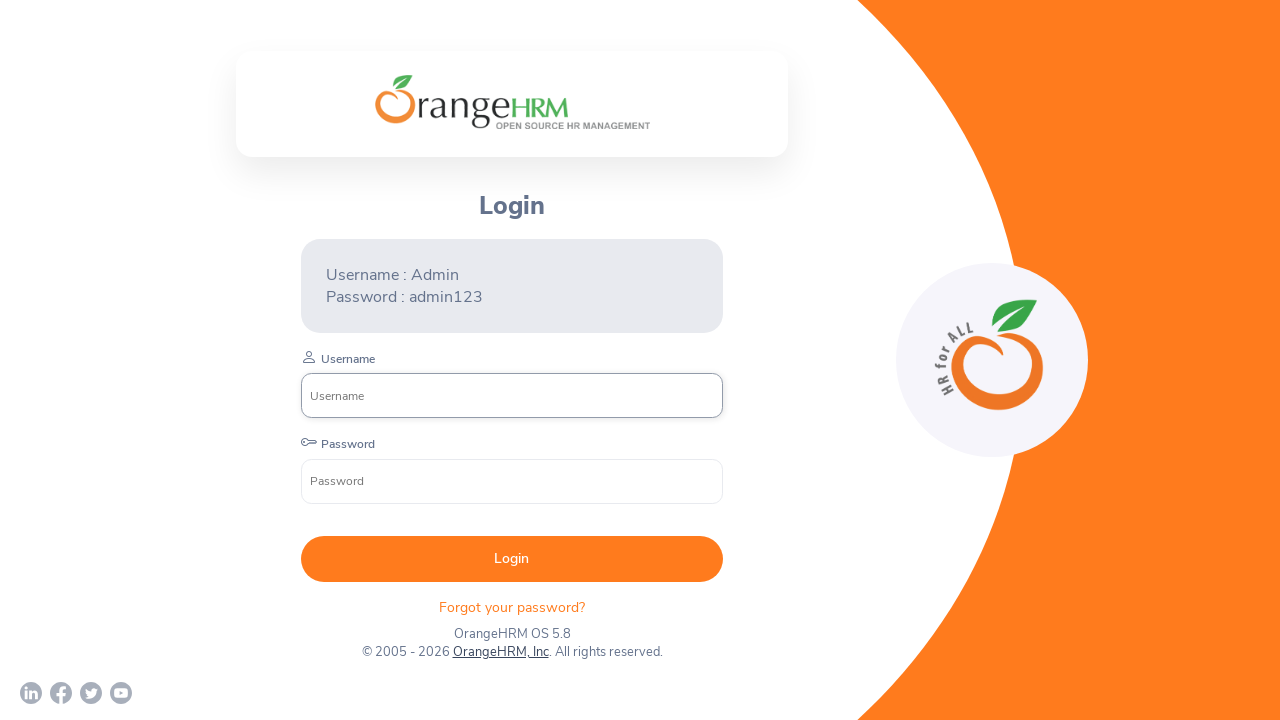

Filled username field with 'testuser456' (attempt 1/3) on input[name='username']
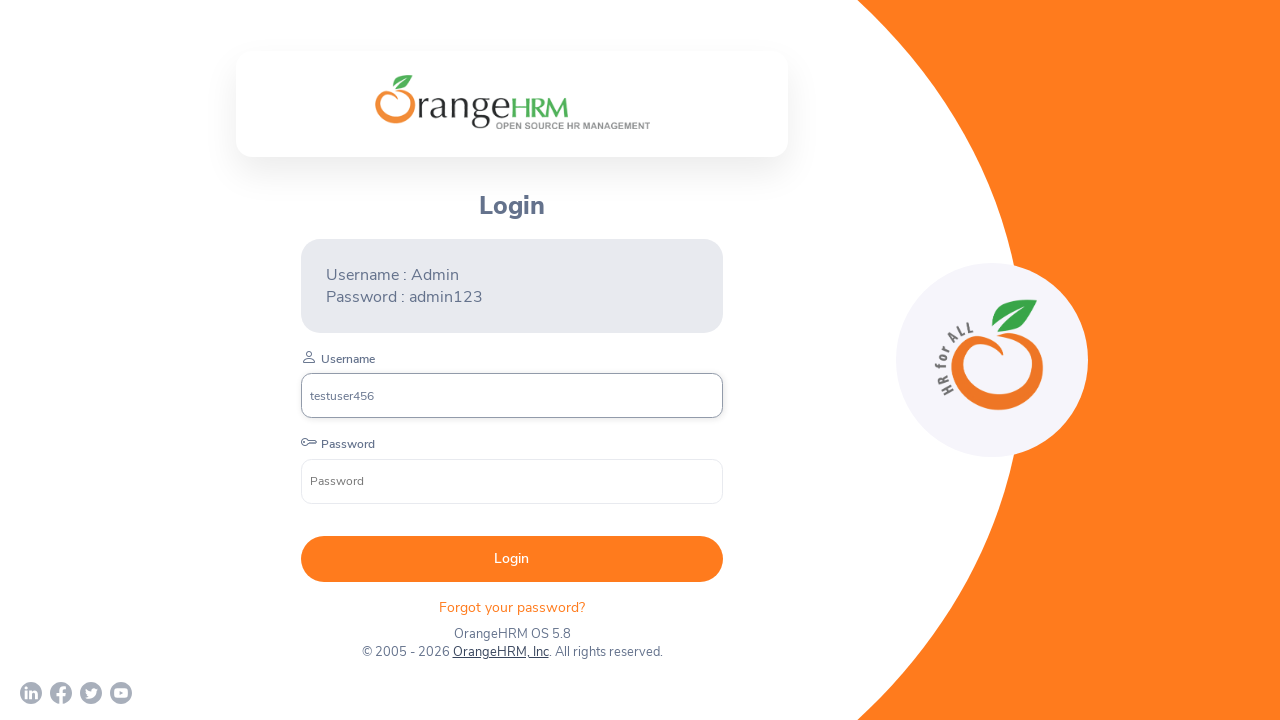

Filled password field with random password 'admin95' (attempt 1/3) on input[name='password']
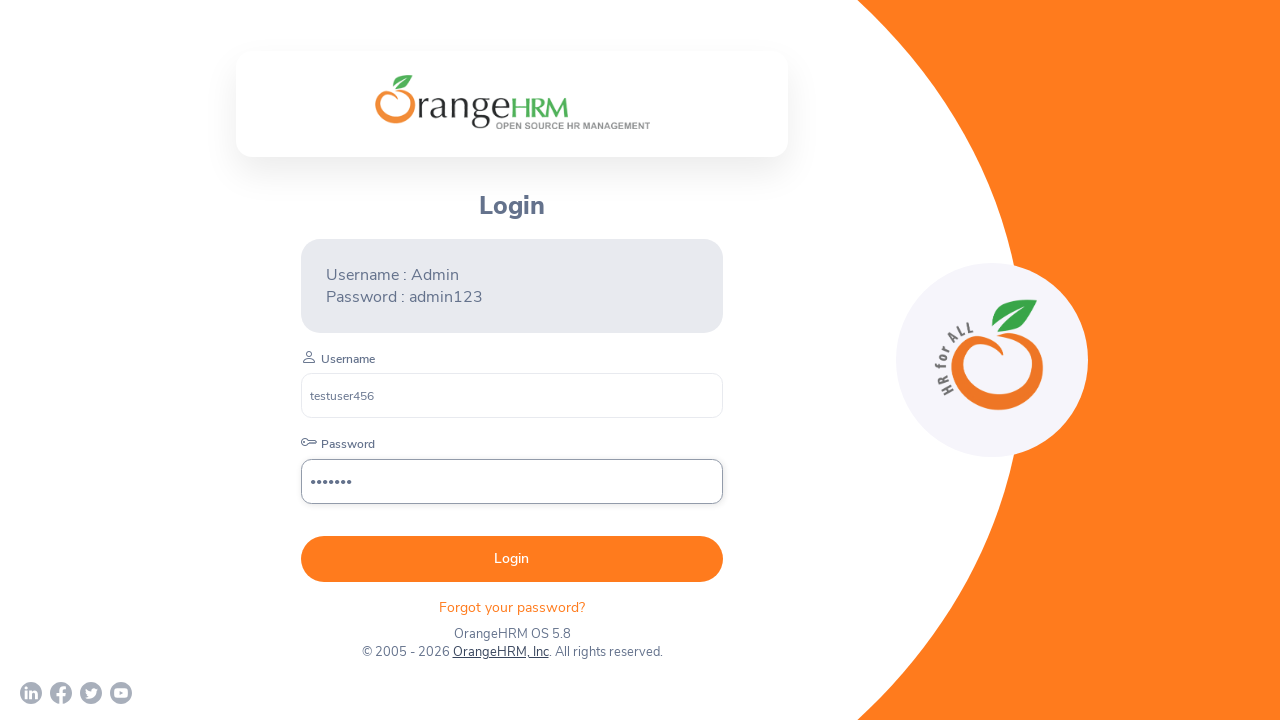

Clicked login button (attempt 1/3) at (512, 559) on .orangehrm-login-button
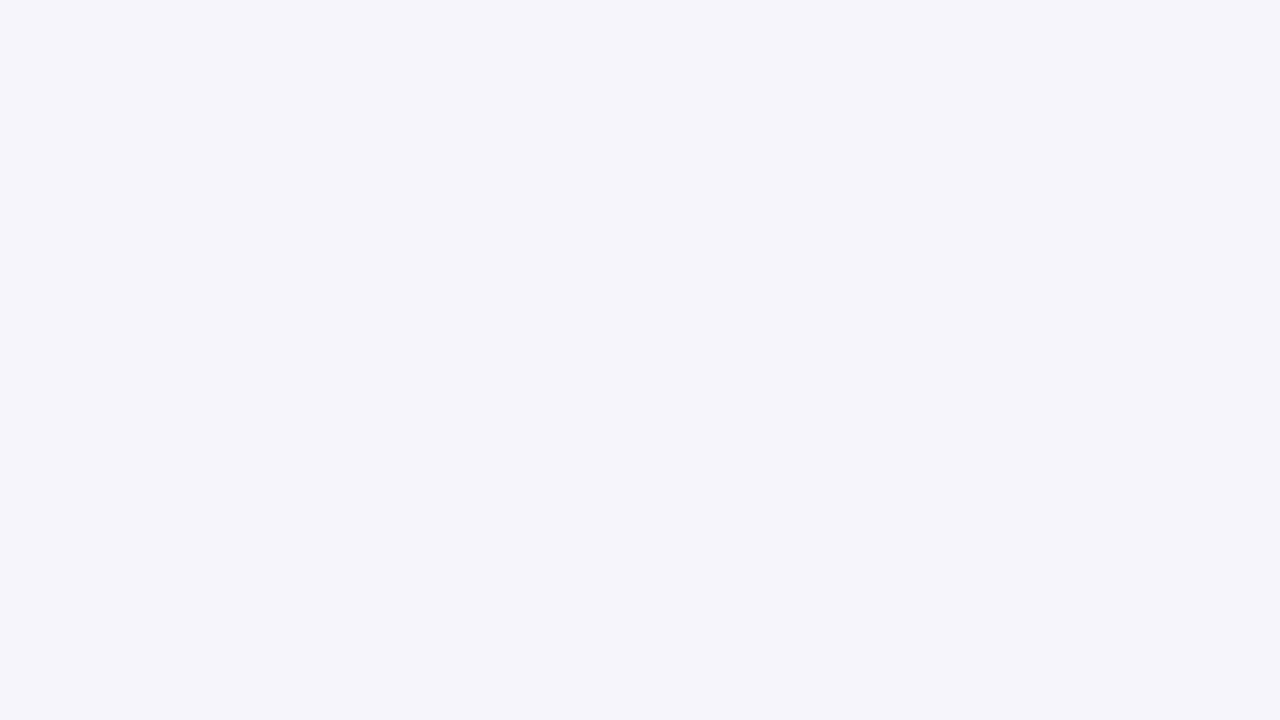

Error message appeared on screen (attempt 1/3)
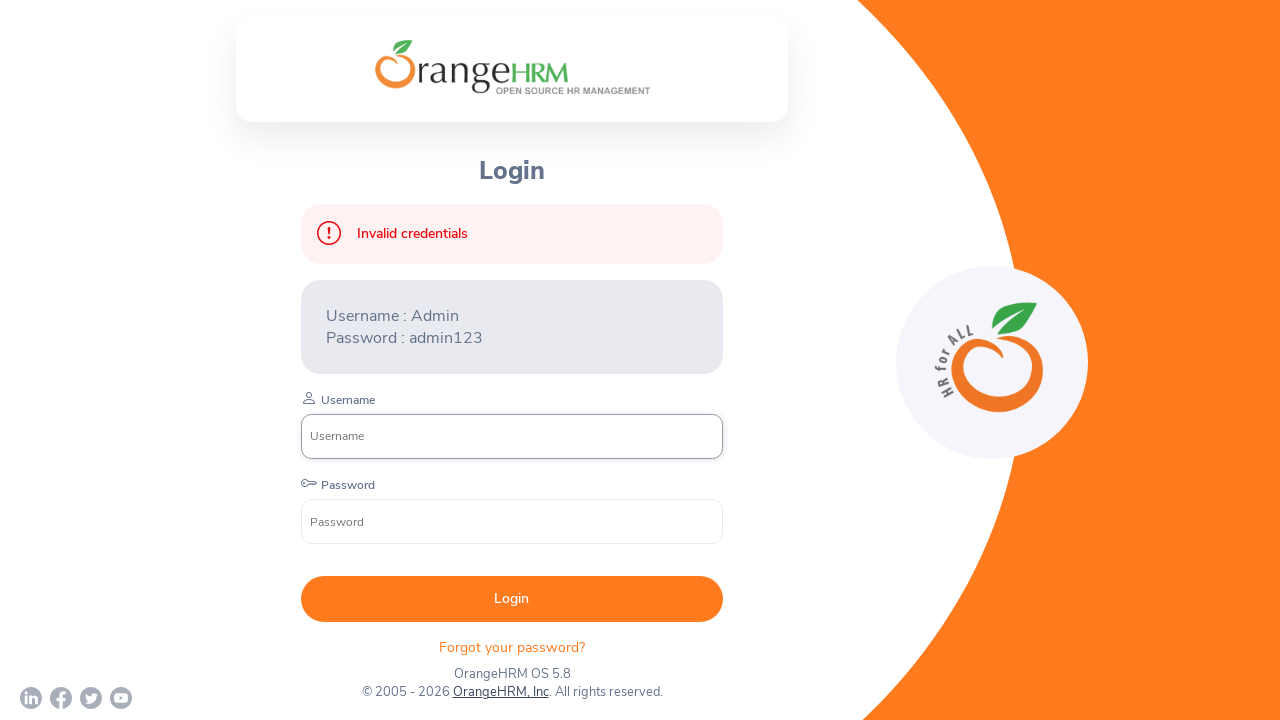

Waited 2 seconds before next login attempt
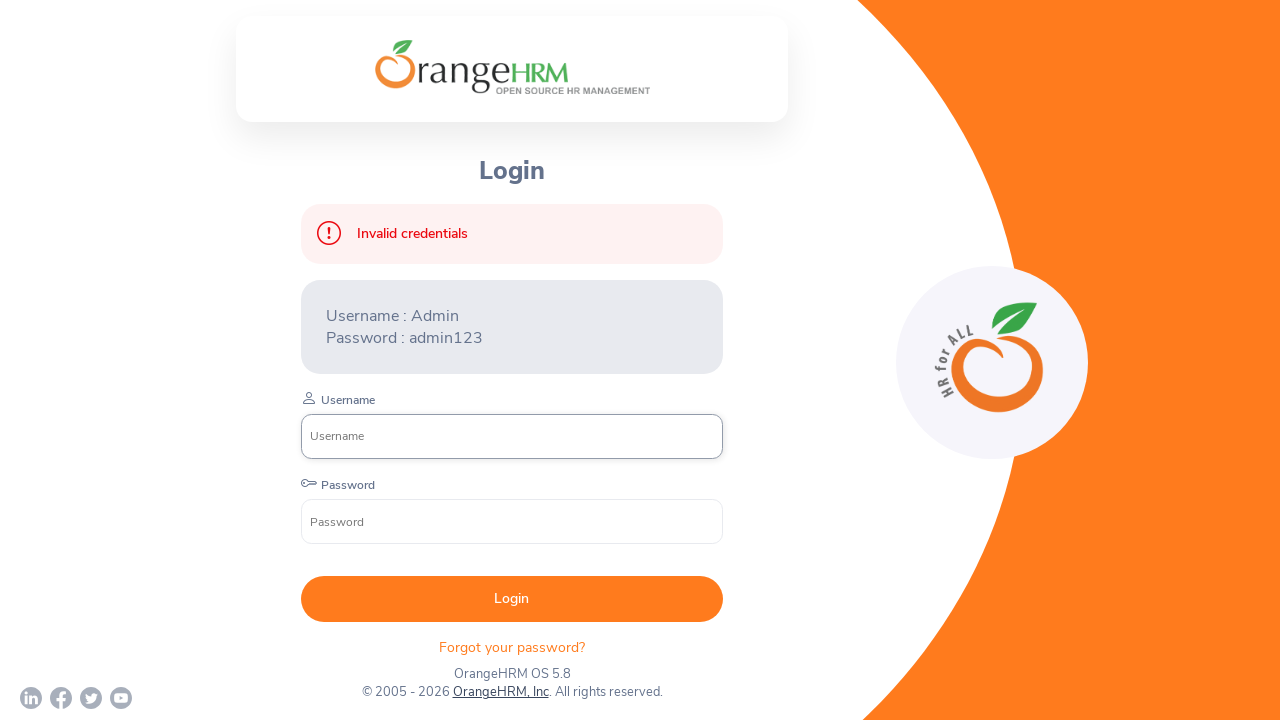

Filled username field with 'testuser456' (attempt 2/3) on input[name='username']
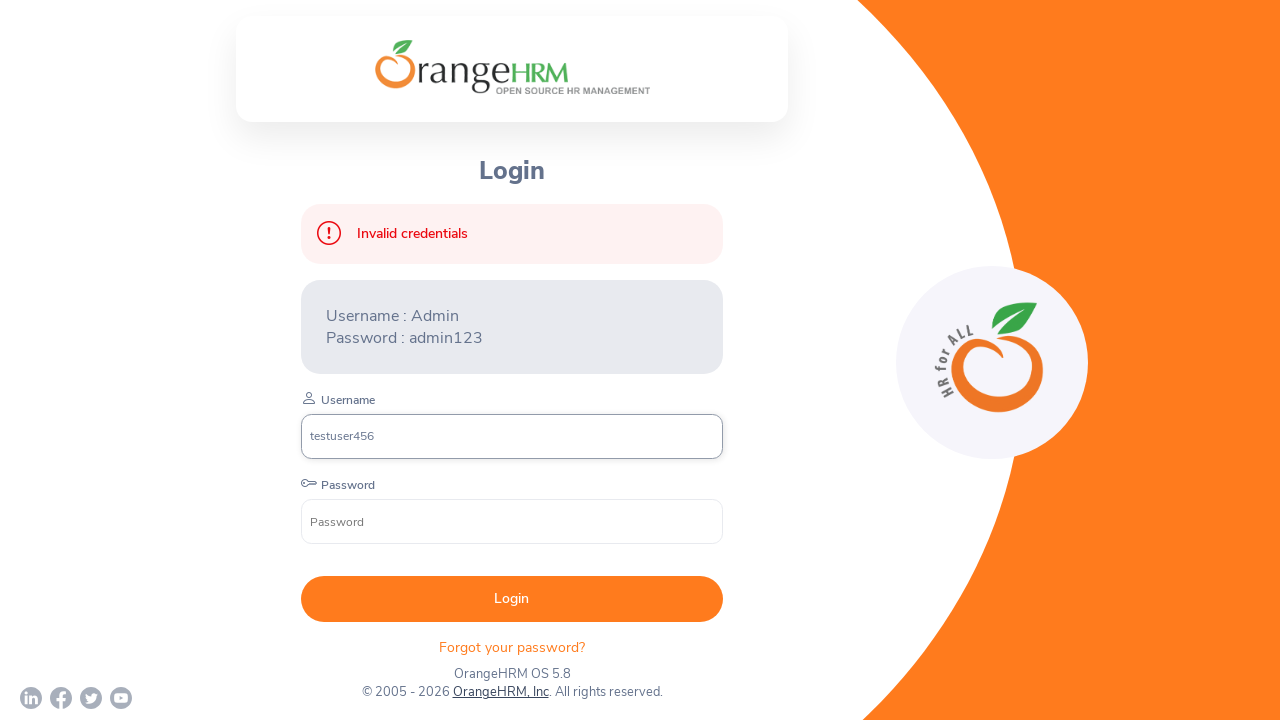

Filled password field with random password 'admin81' (attempt 2/3) on input[name='password']
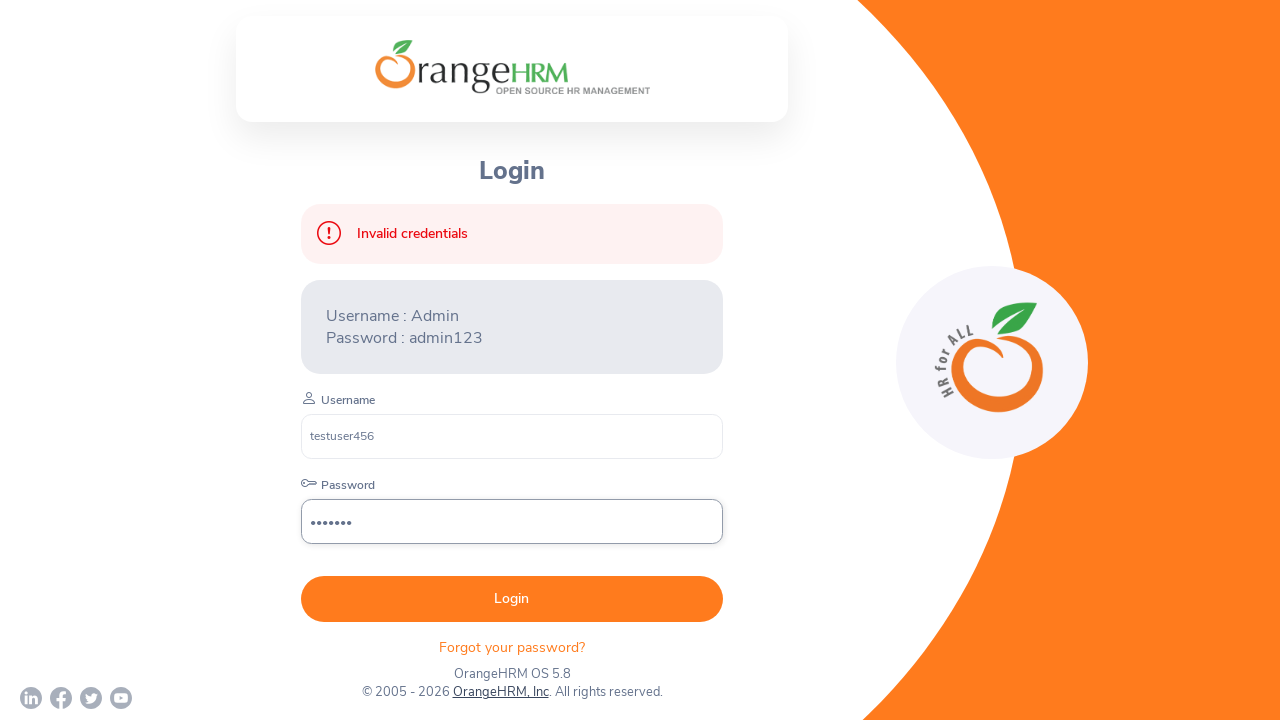

Clicked login button (attempt 2/3) at (512, 599) on .orangehrm-login-button
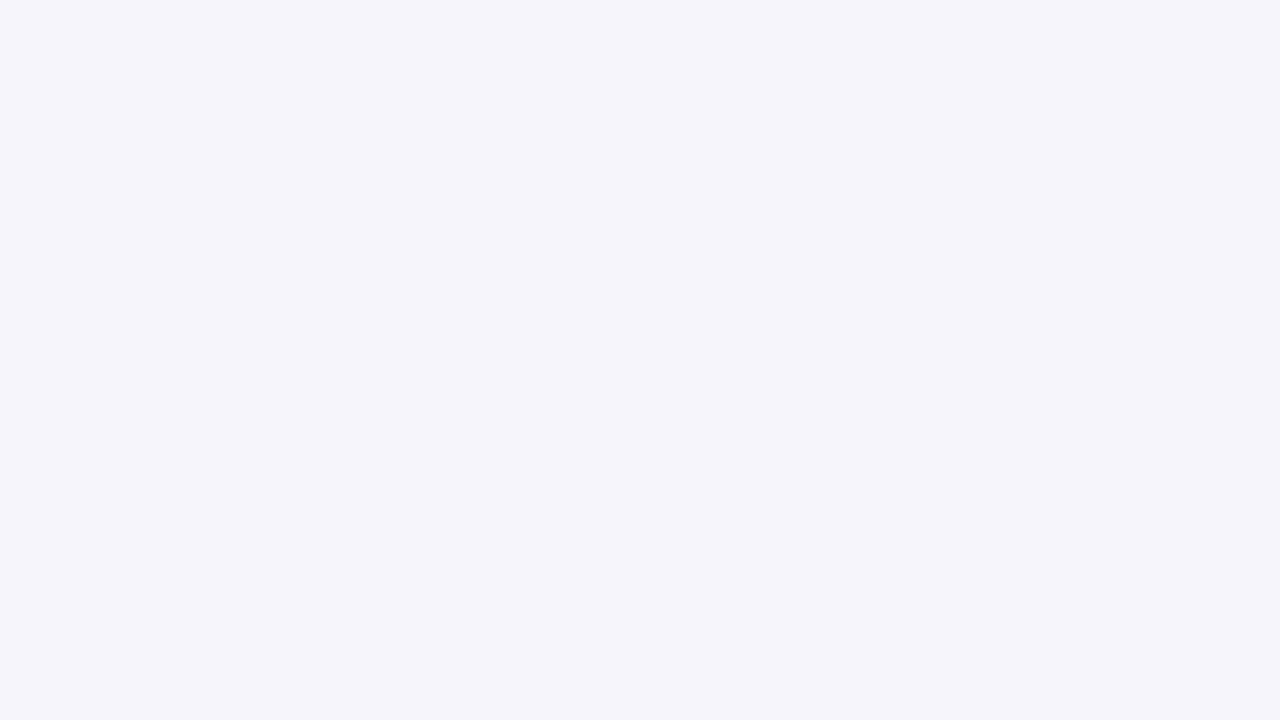

Error message appeared on screen (attempt 2/3)
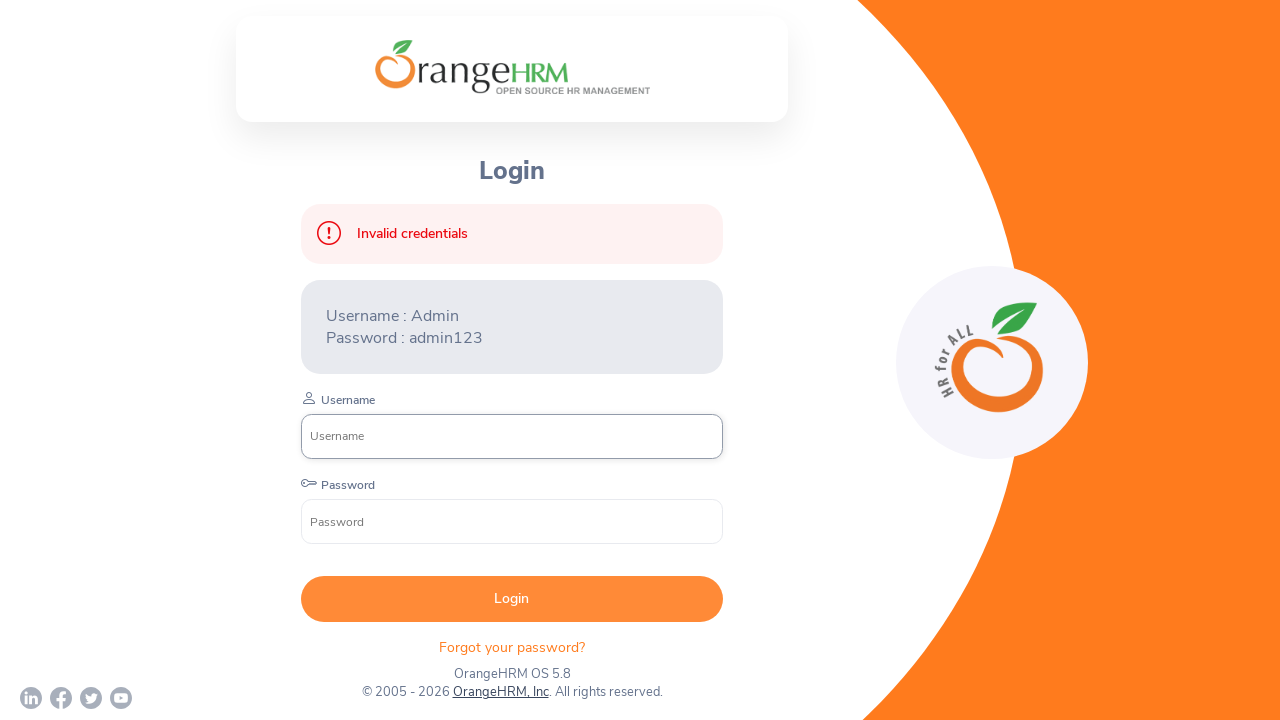

Waited 2 seconds before next login attempt
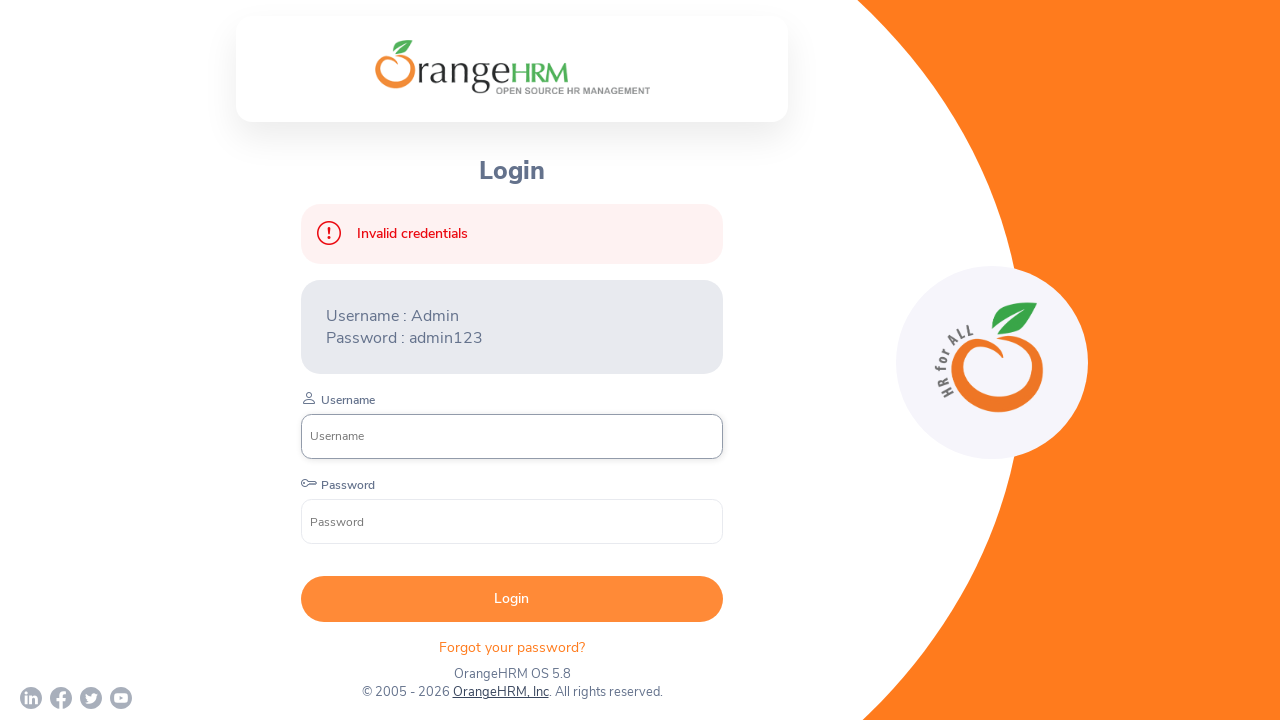

Filled username field with 'testuser456' (attempt 3/3) on input[name='username']
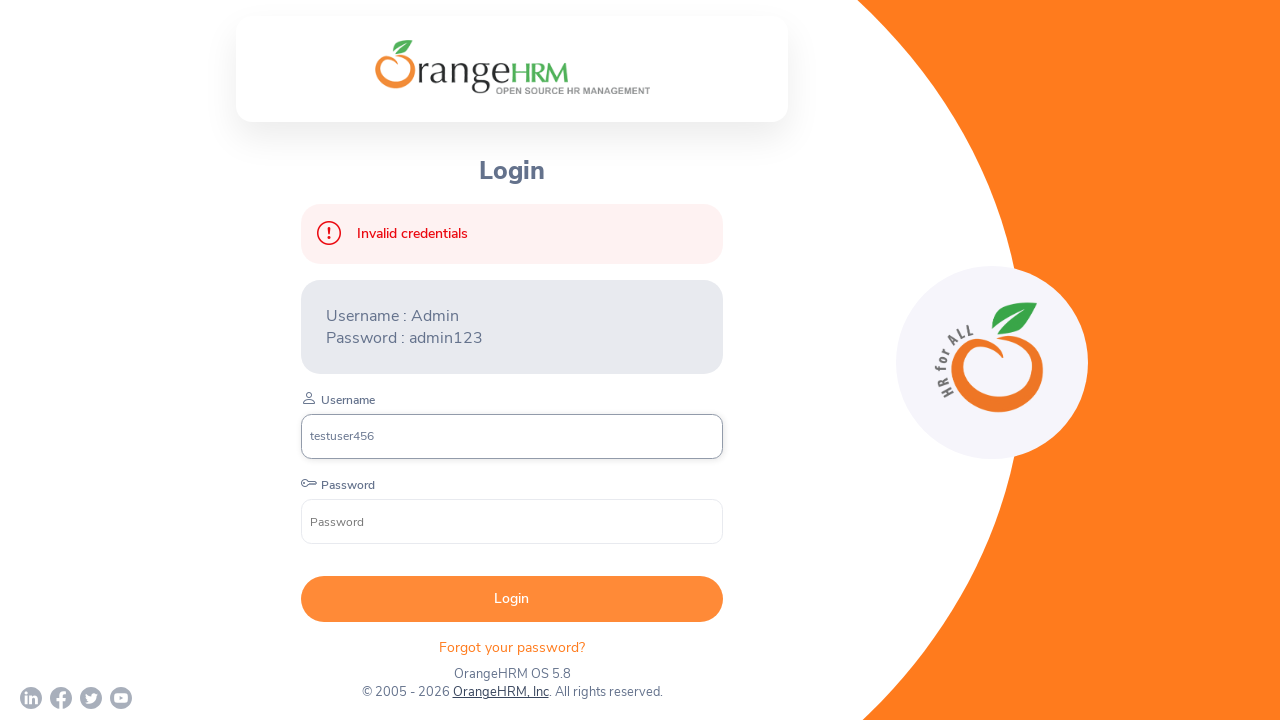

Filled password field with random password 'admin20' (attempt 3/3) on input[name='password']
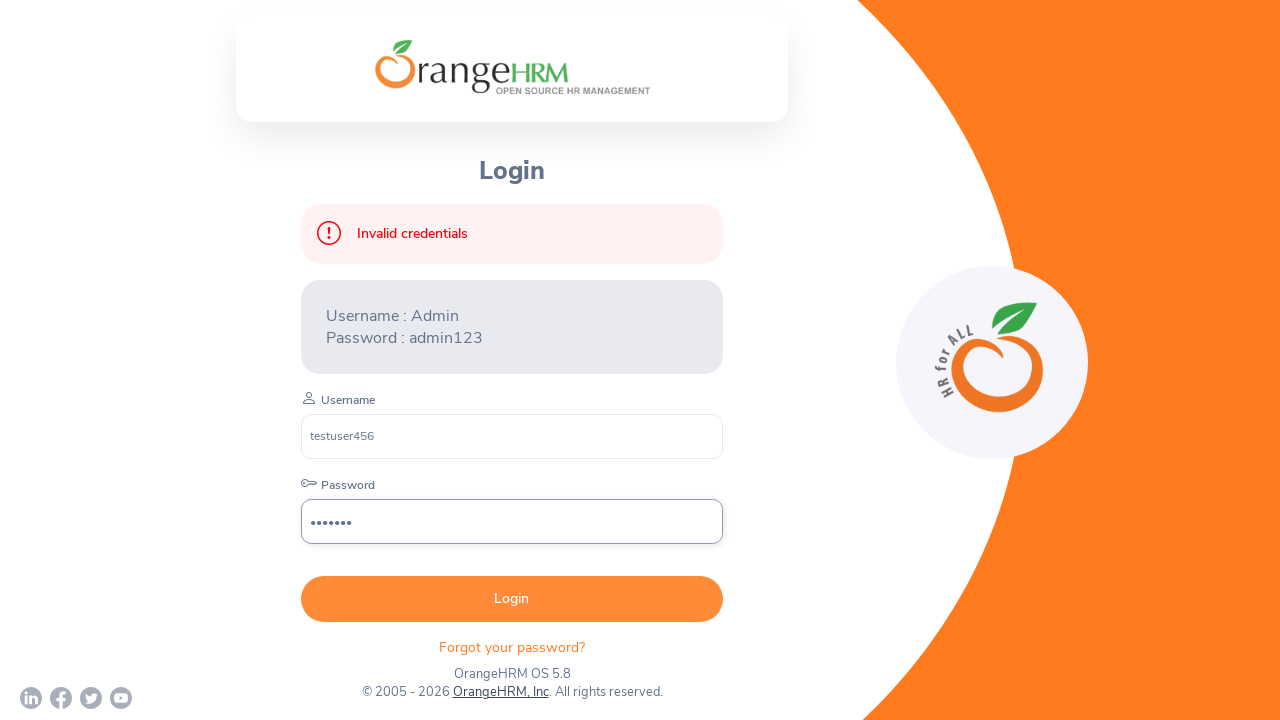

Clicked login button (attempt 3/3) at (512, 599) on .orangehrm-login-button
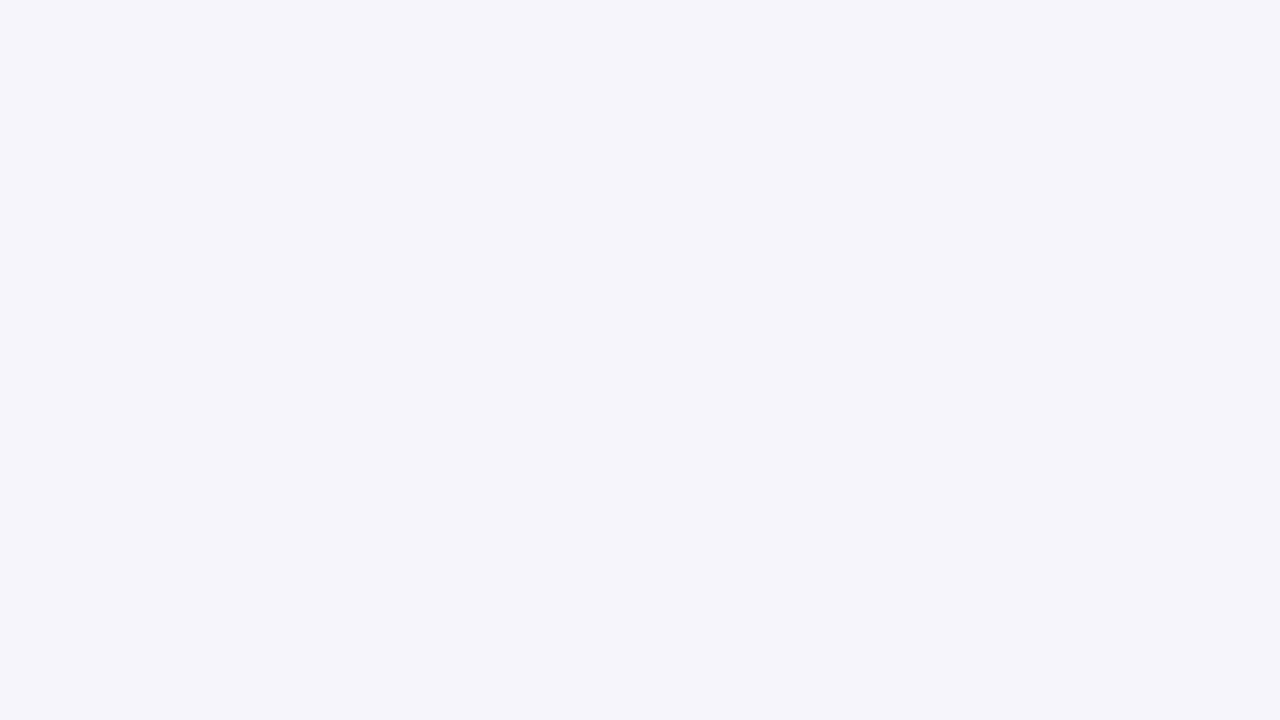

Error message appeared on screen (attempt 3/3)
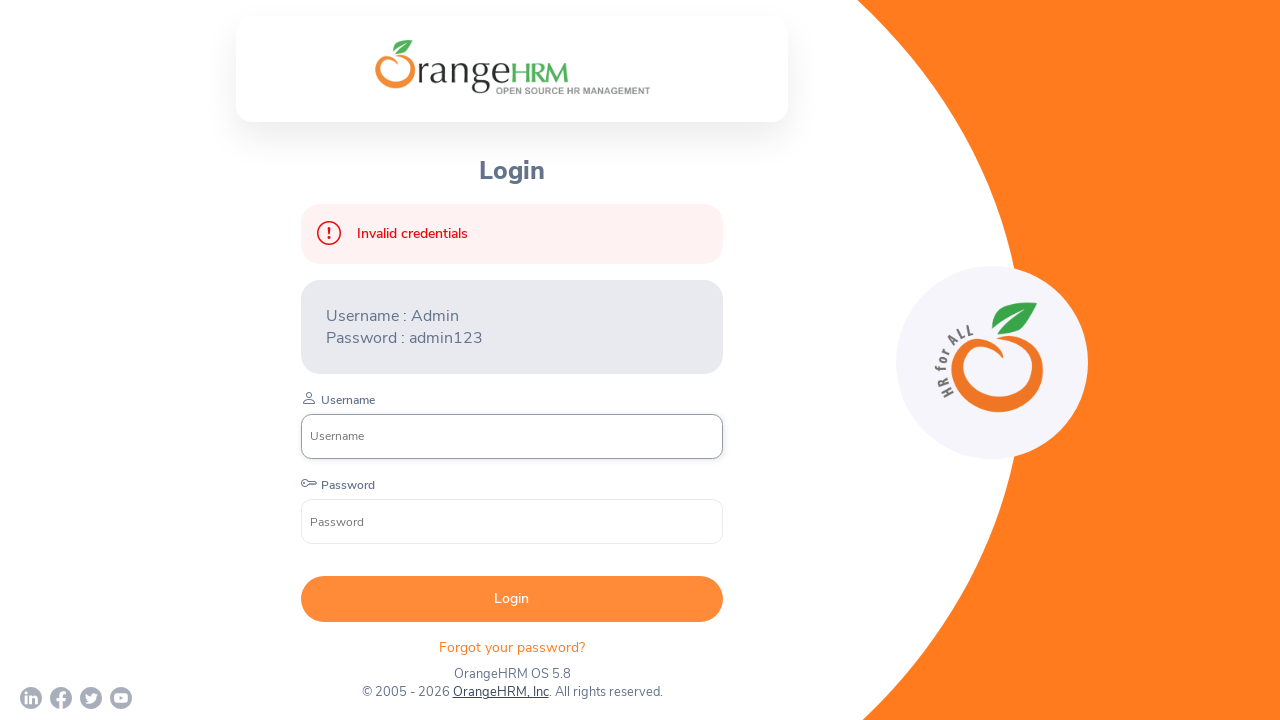

Waited 2 seconds before next login attempt
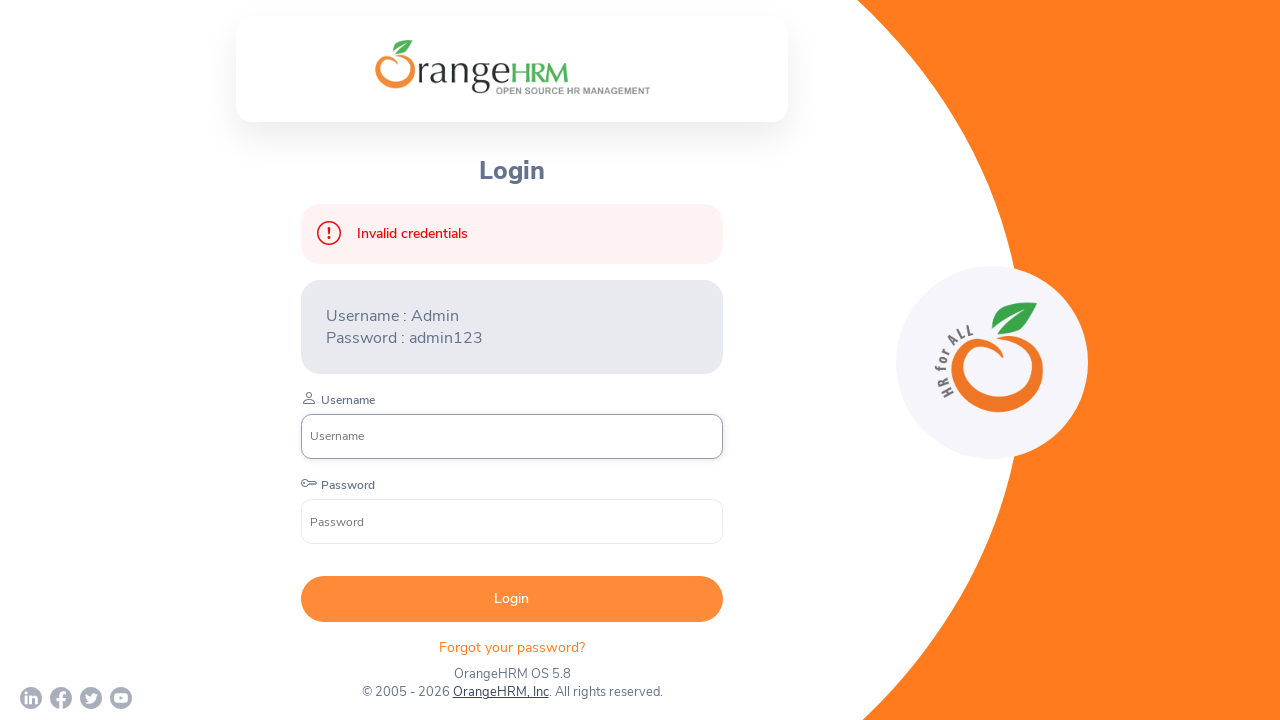

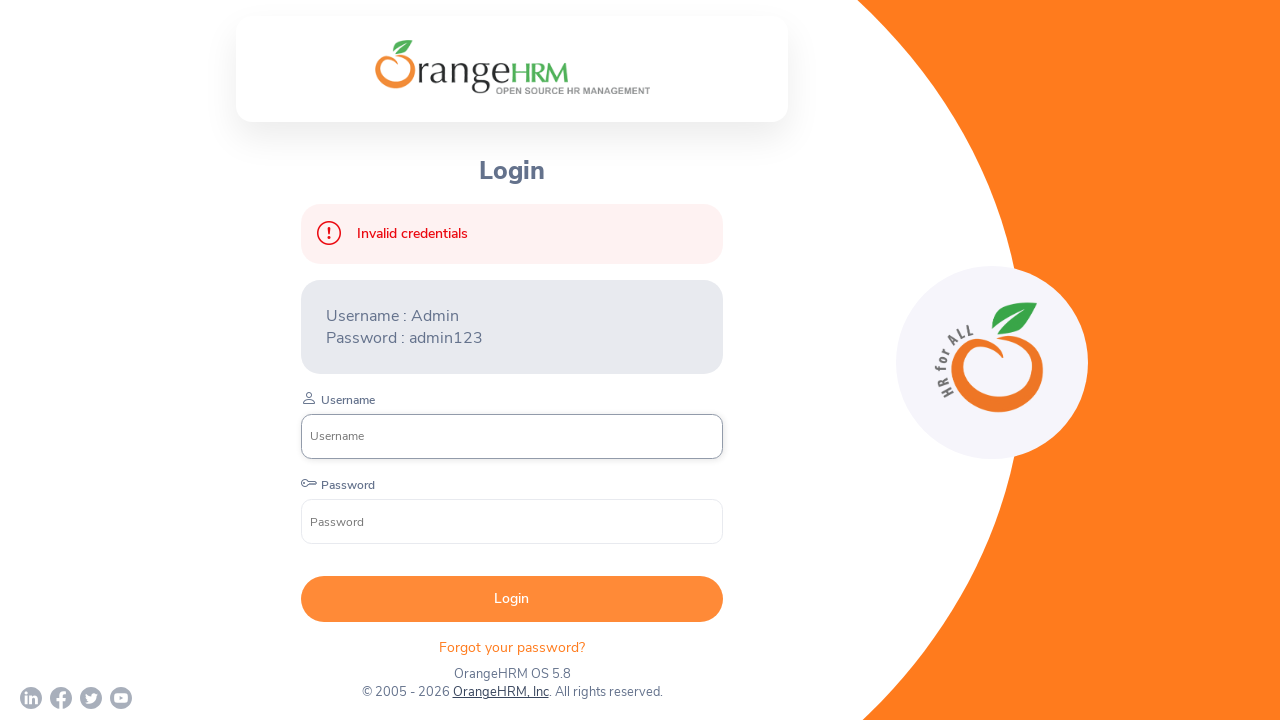